Tests that hovering over Catalog menu and clicking on "Electronics" submenu navigates to the Electronics category page.

Starting URL: http://intershop5.skillbox.ru/

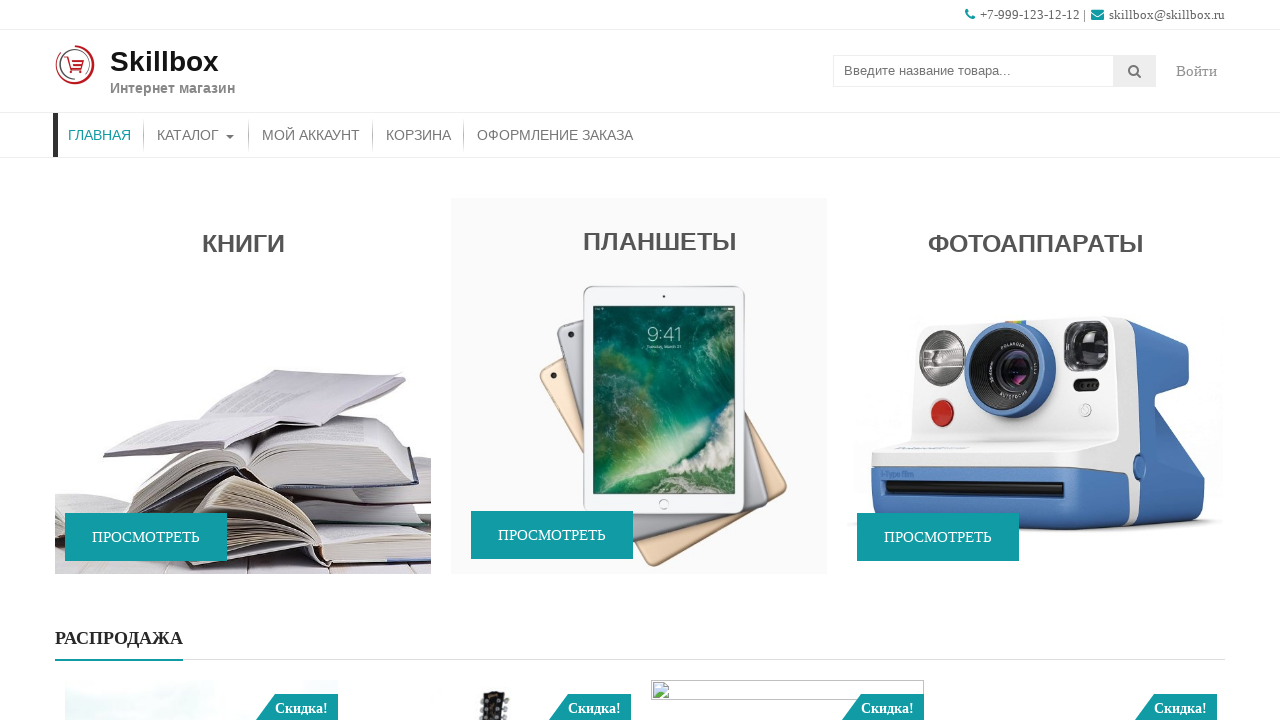

Hovered over Catalog menu to reveal submenu at (196, 135) on xpath=//*[contains(@class, 'store-menu')]//*[.='Каталог']
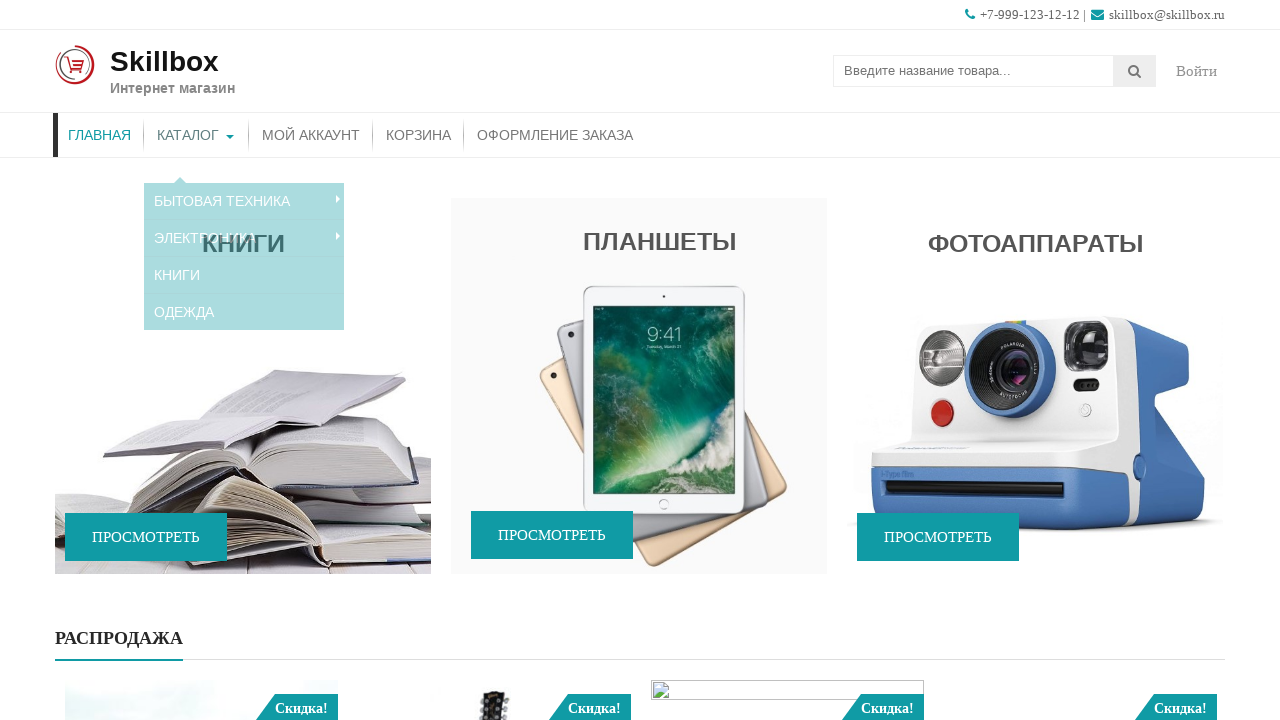

Clicked on Electronics submenu item at (244, 224) on xpath=//*[contains(@class, 'sub-menu')]//a[.='Электроника']
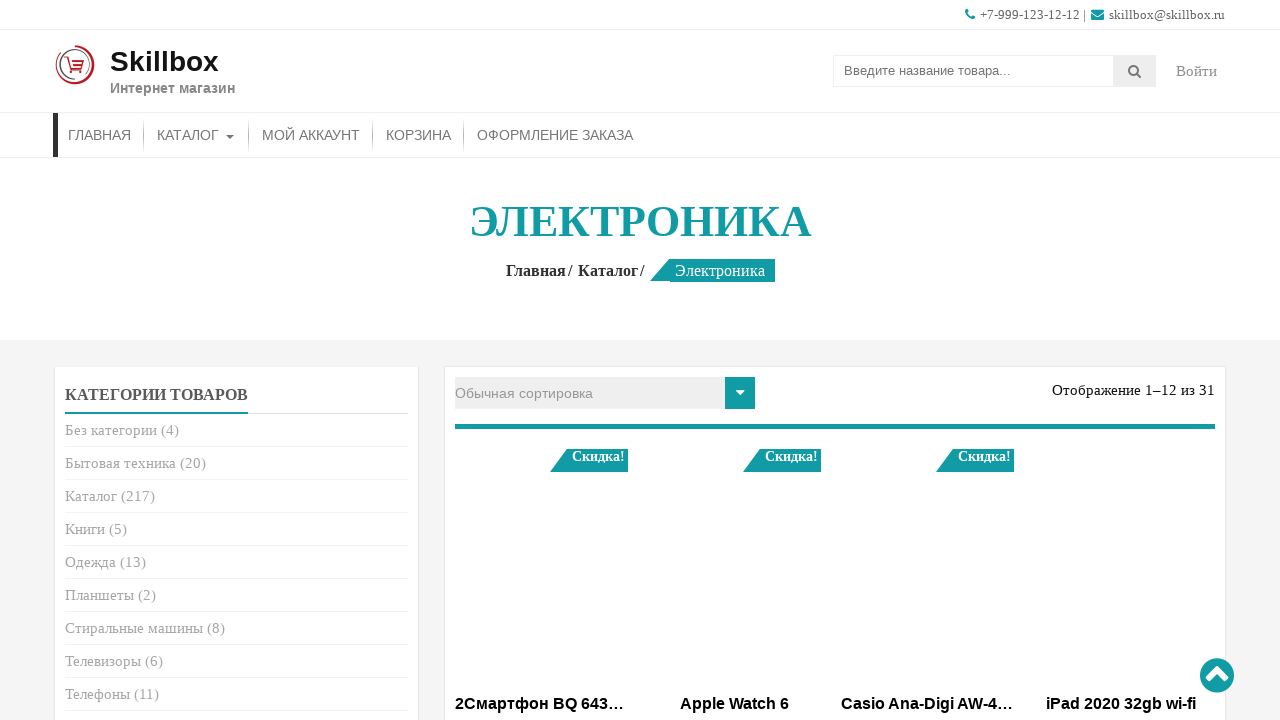

Verified Electronics category page title is displayed
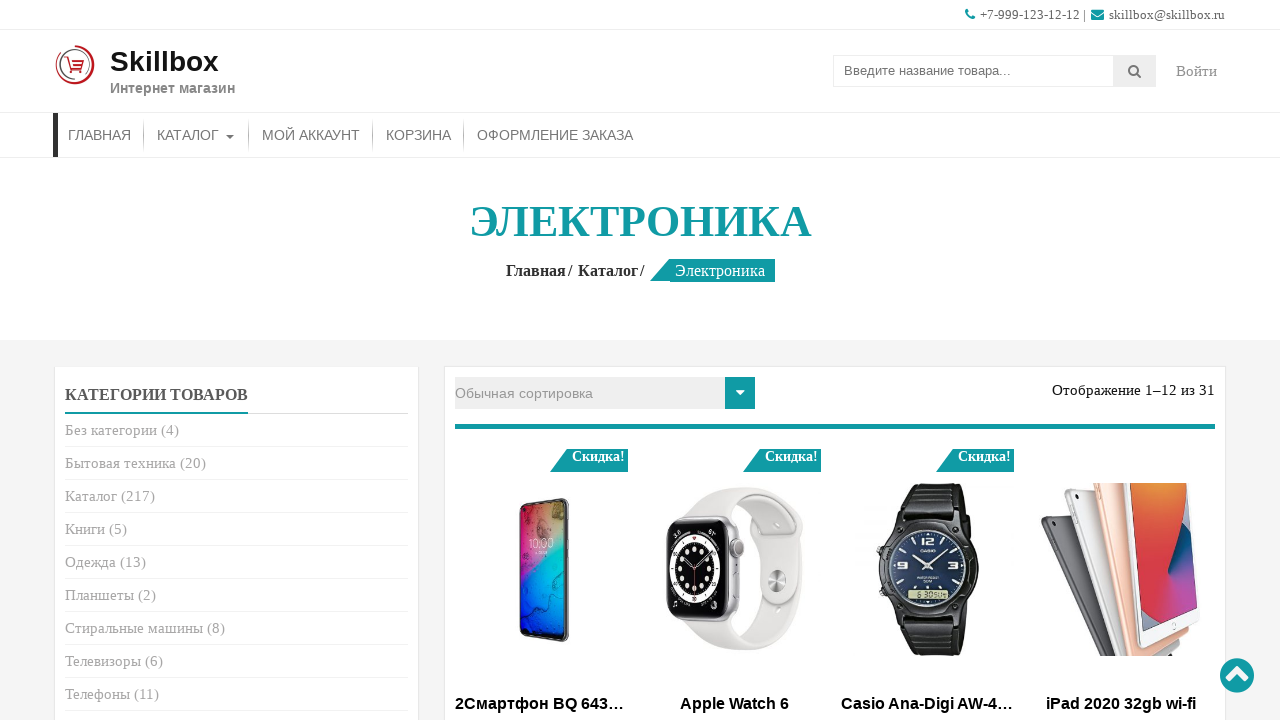

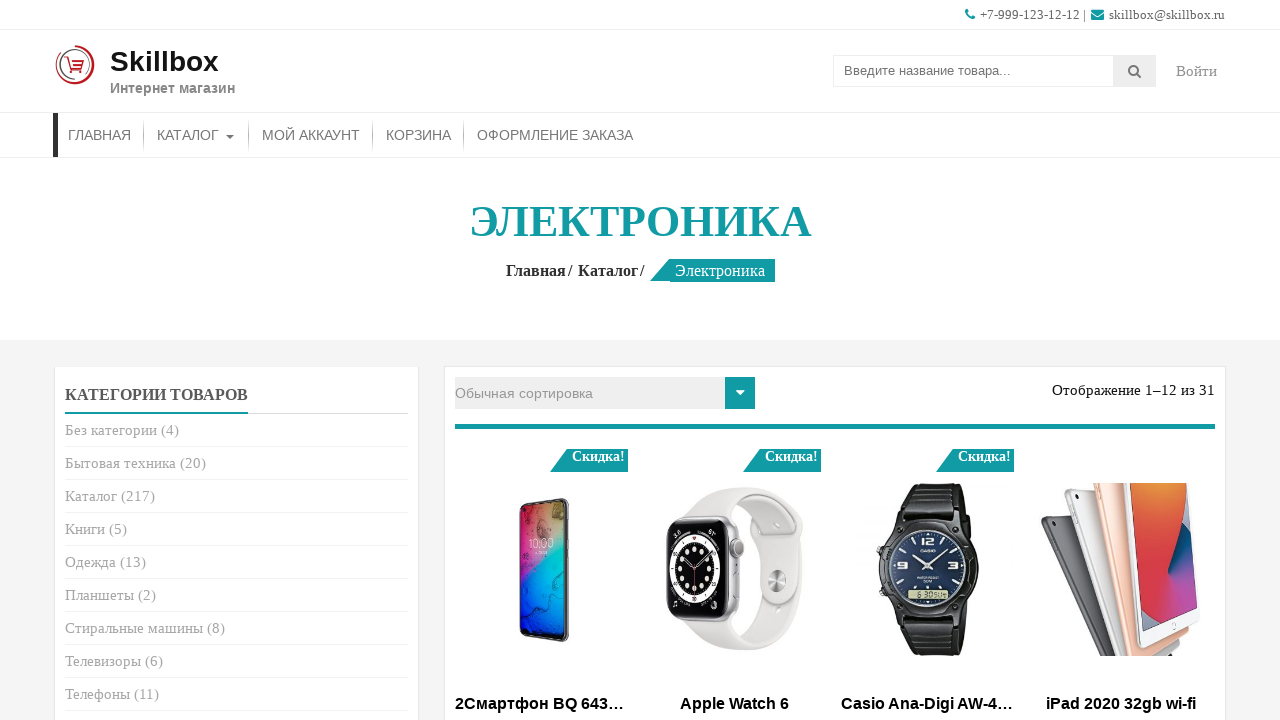